Tests A/B test opt-out by adding the opt-out cookie before visiting the A/B test page, then navigating to the test page and verifying the "No A/B Test" heading appears.

Starting URL: http://the-internet.herokuapp.com

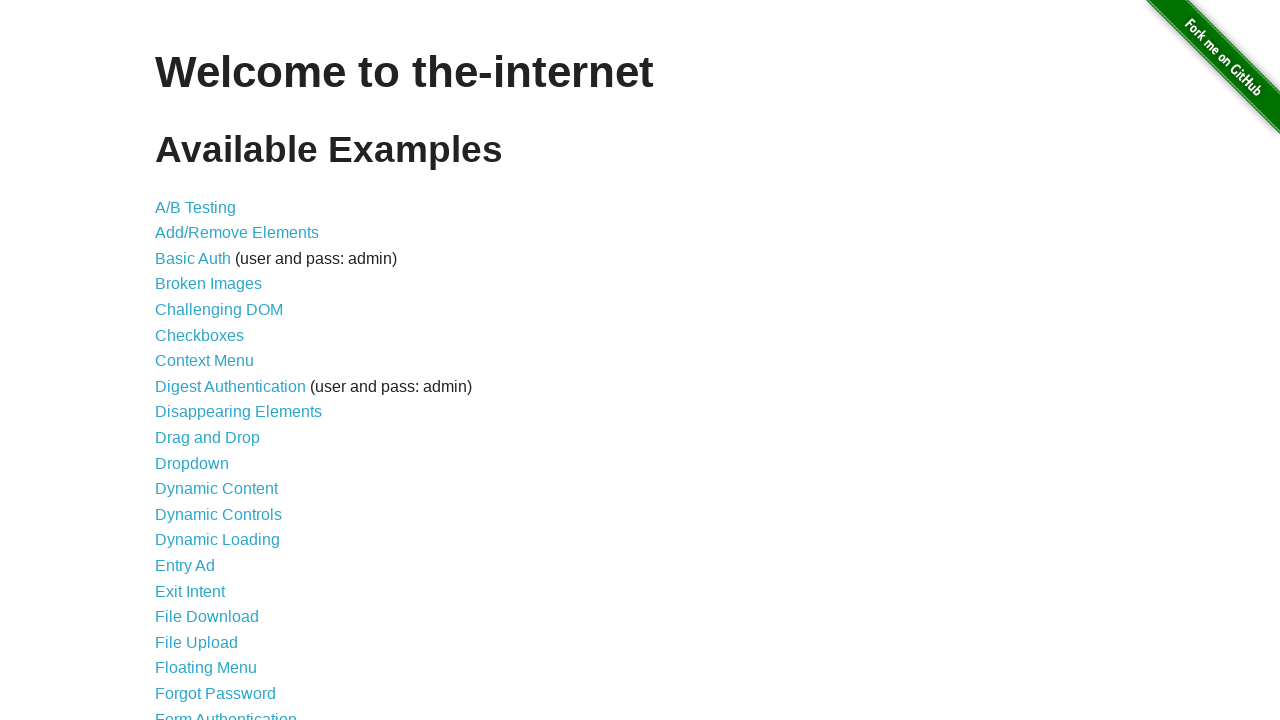

Added optimizelyOptOut cookie to opt out of A/B test
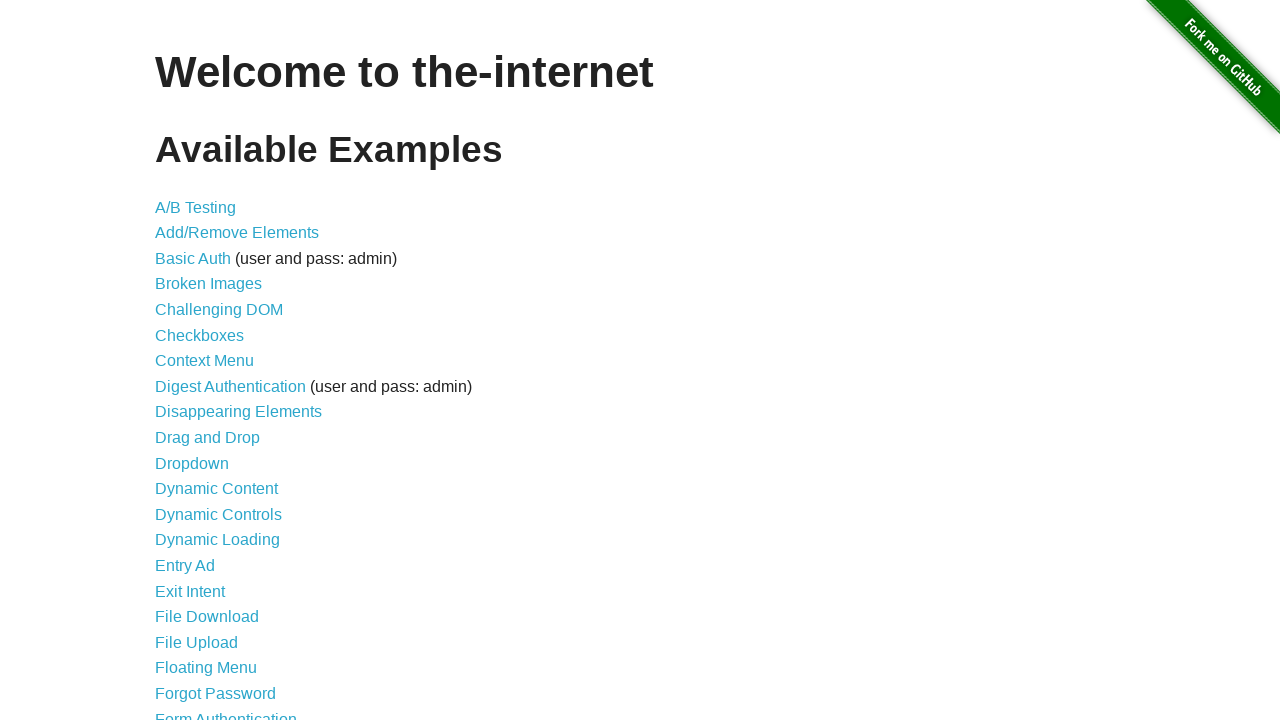

Navigated to A/B test page at http://the-internet.herokuapp.com/abtest
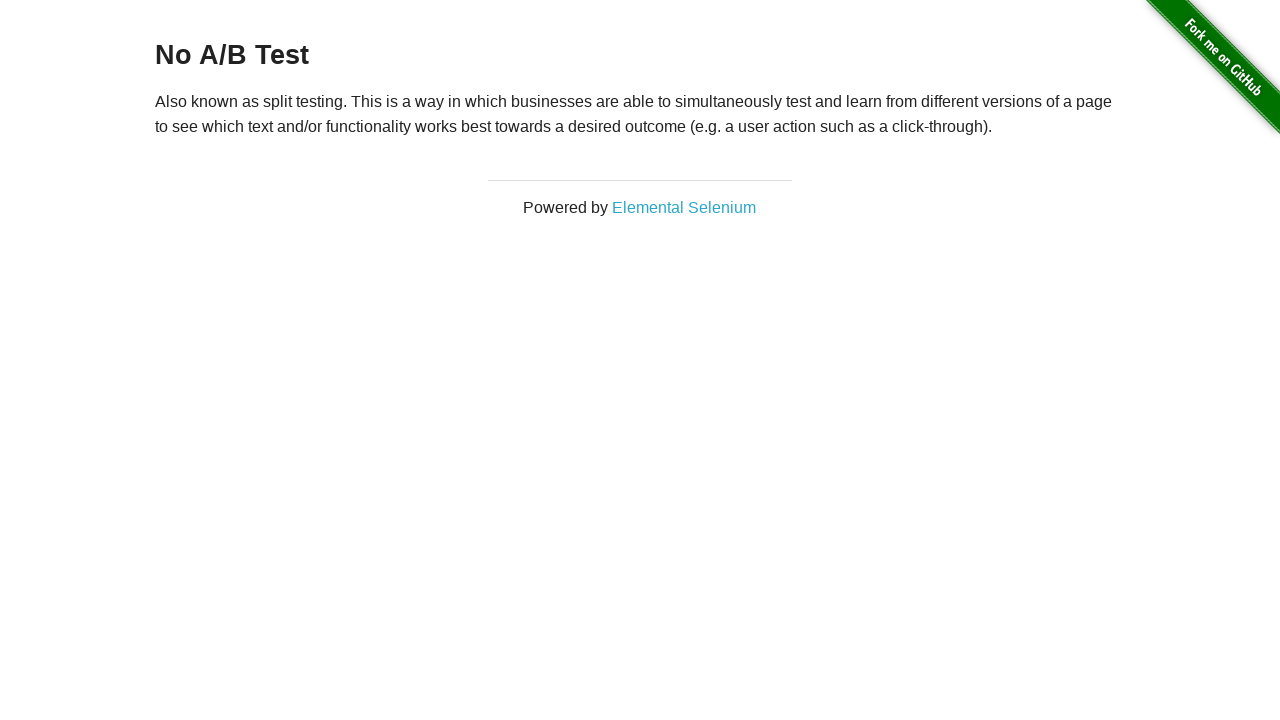

Waited for h3 heading to load and verified 'No A/B Test' heading appears
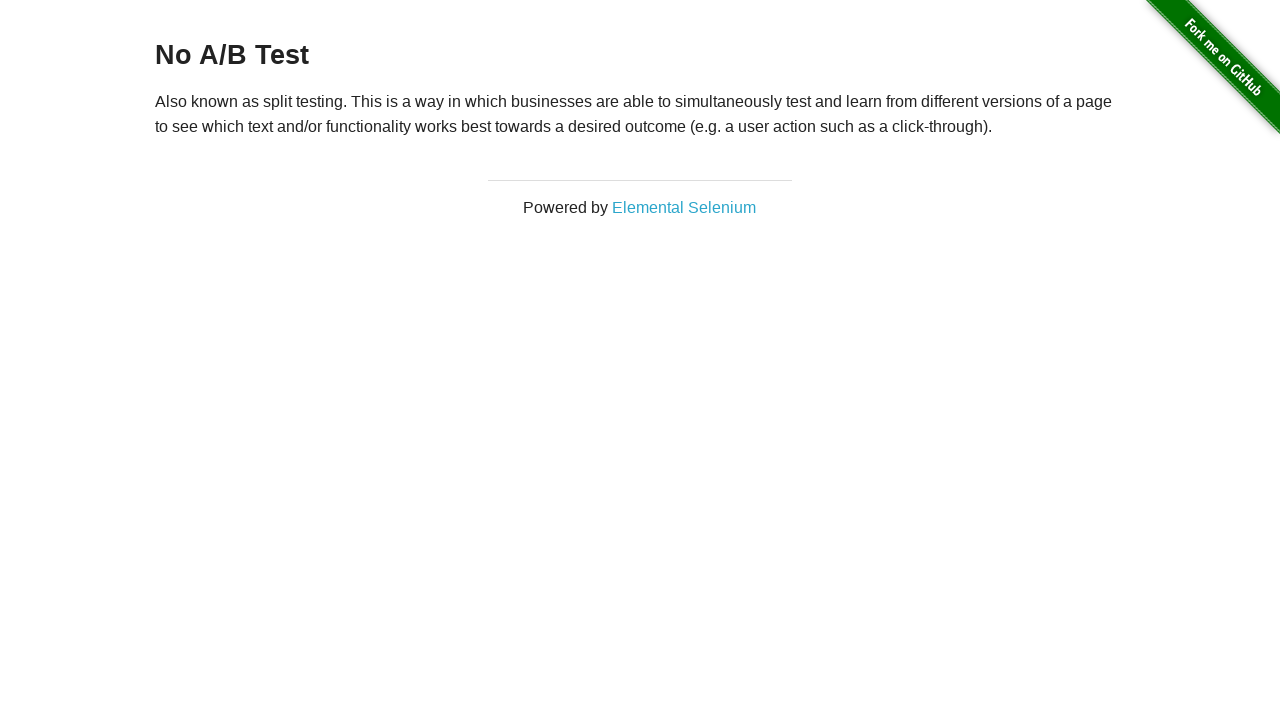

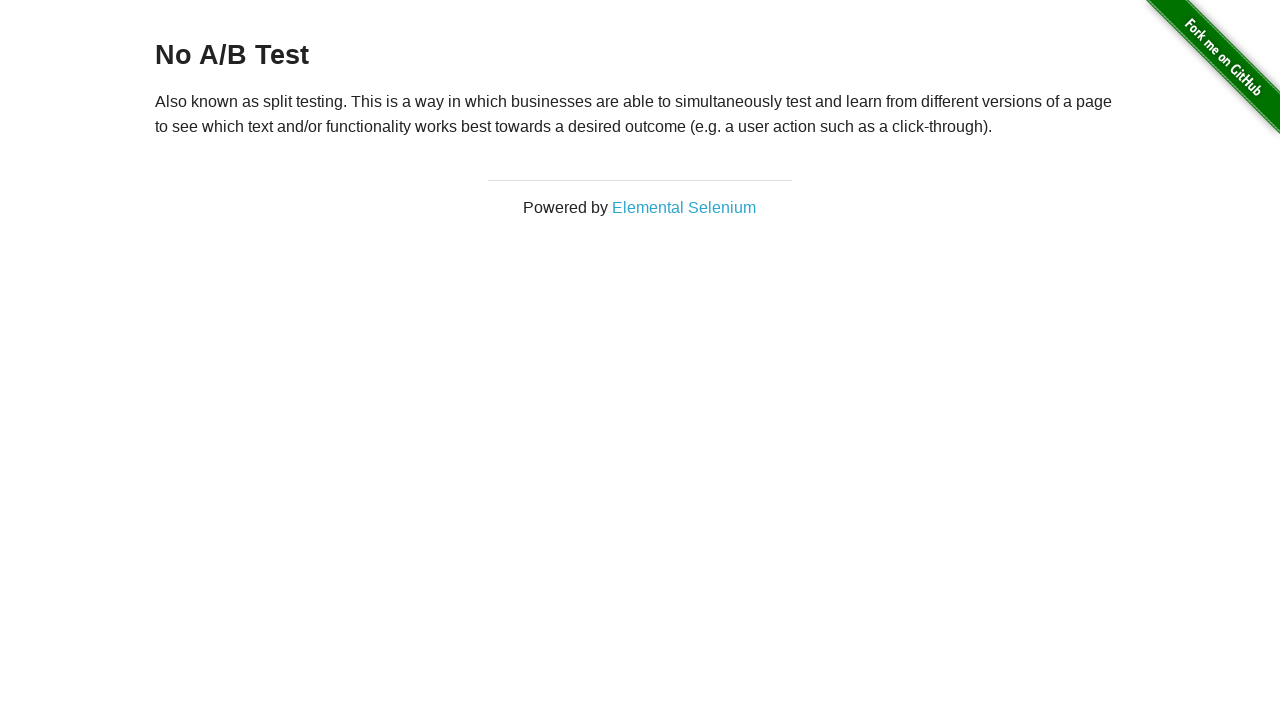